Navigates to WiseQuarter website and verifies that the page source contains specific text about weekly meetings

Starting URL: https://www.wisequarter.com

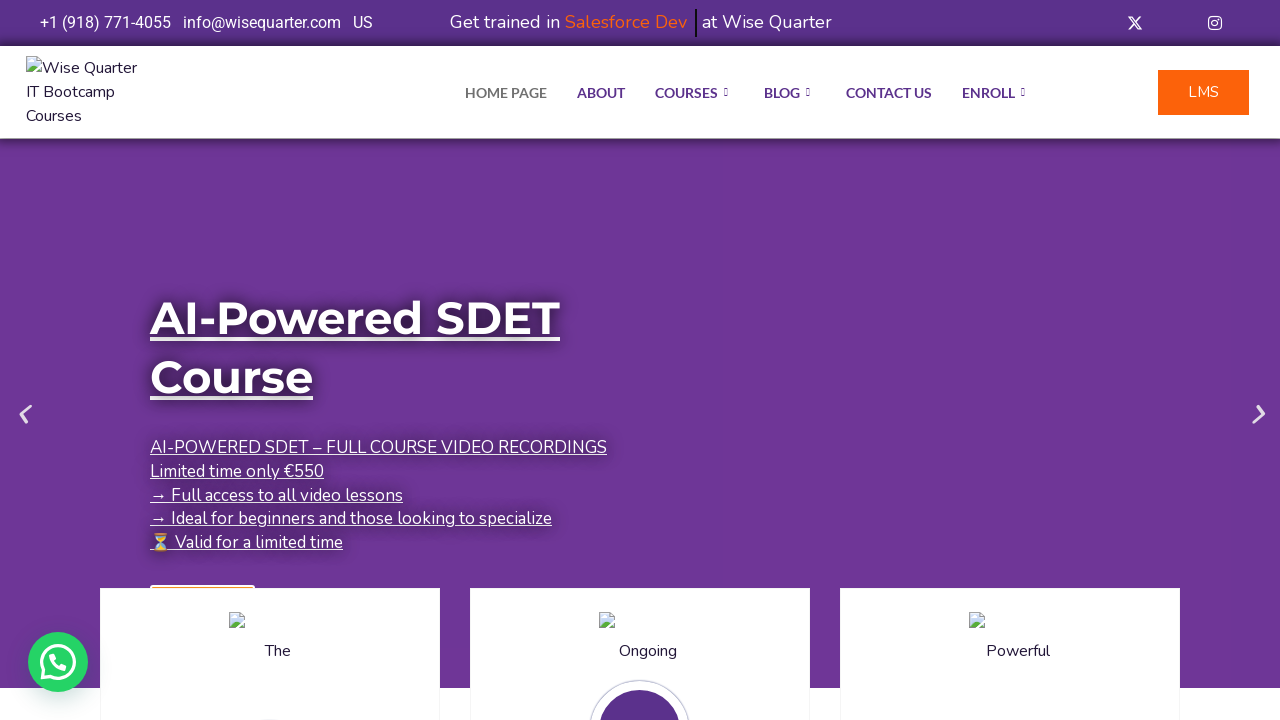

Navigated to WiseQuarter website (https://www.wisequarter.com)
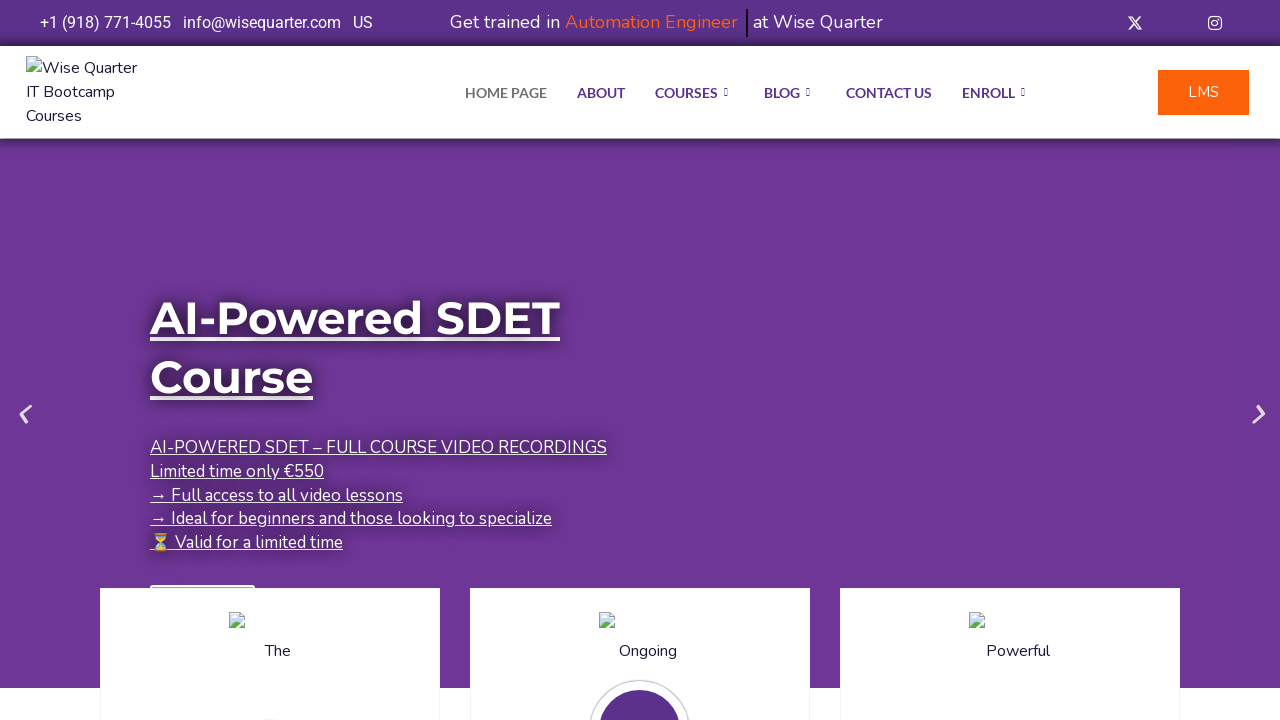

Retrieved window handle: main
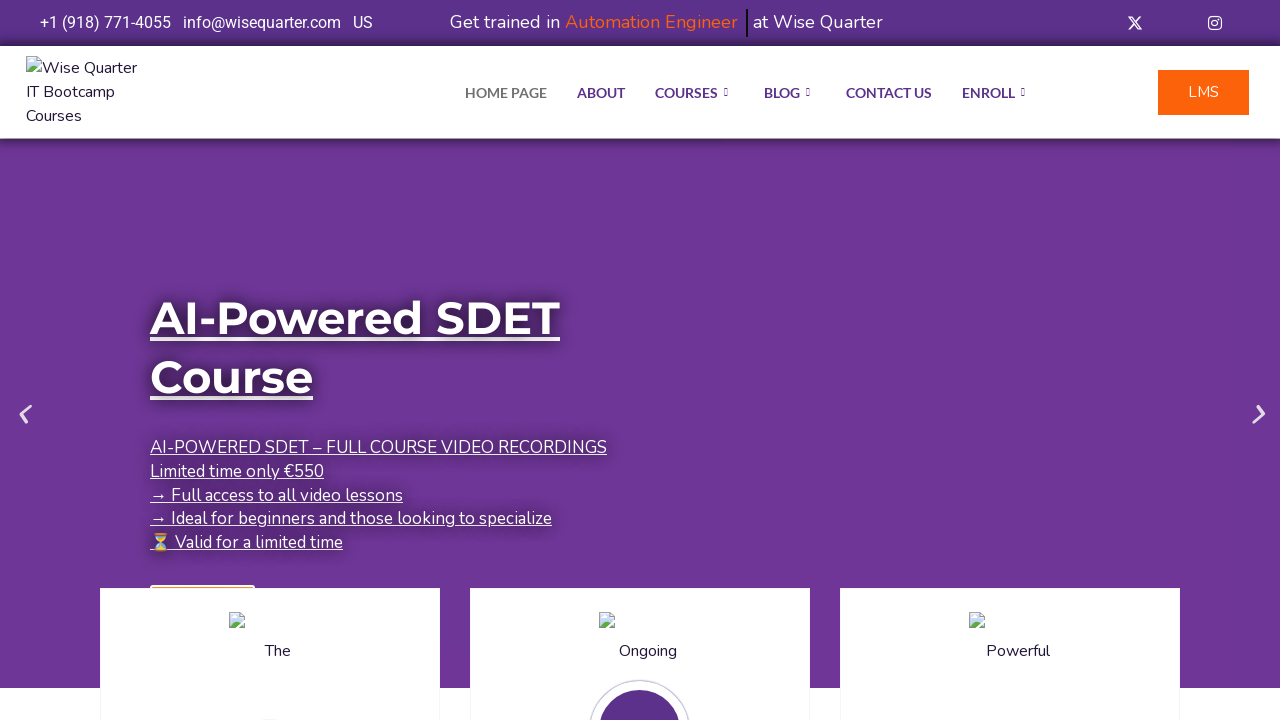

Retrieved page source content (length: 294188 characters)
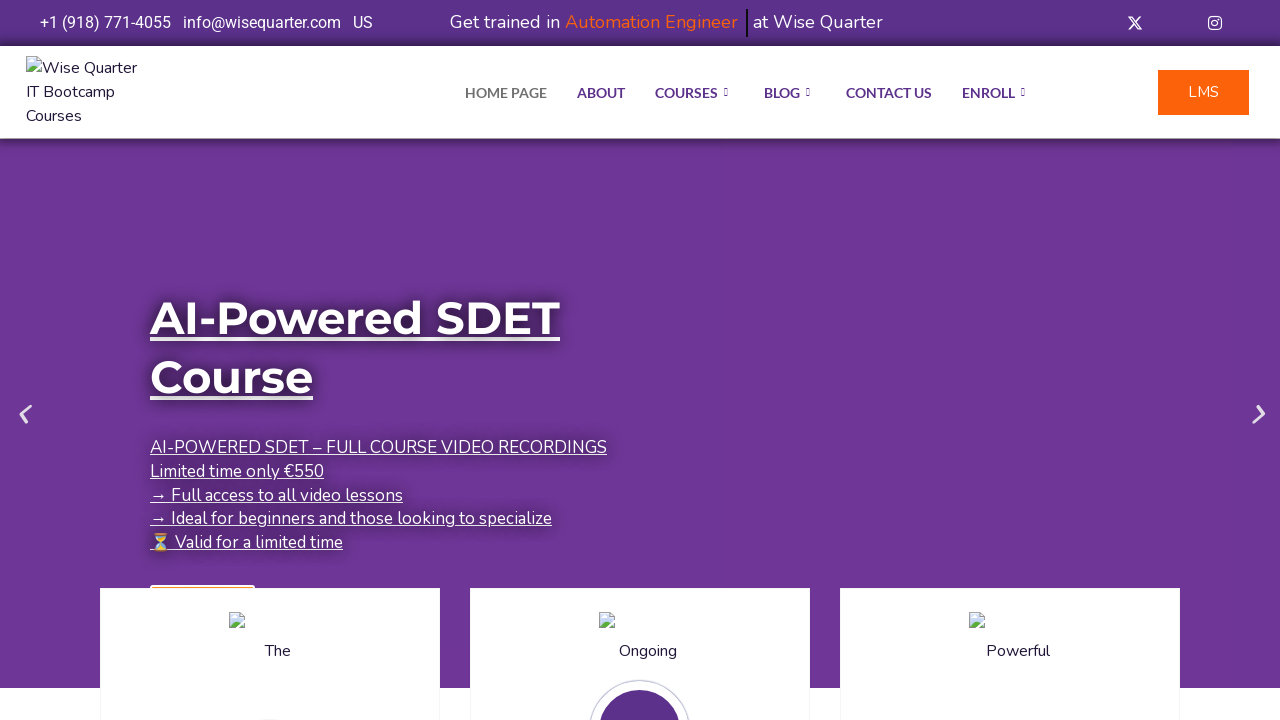

Test PASSED: Page source contains expected content '2 hours weekly meeting with the team'
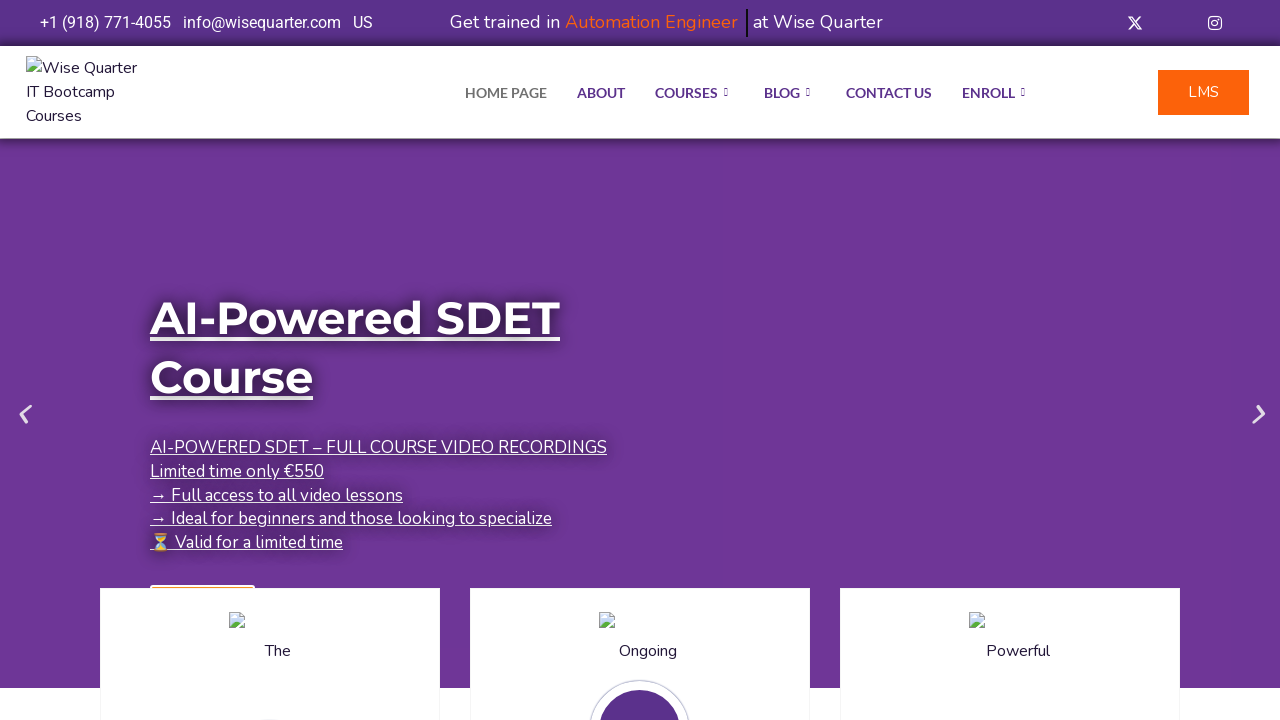

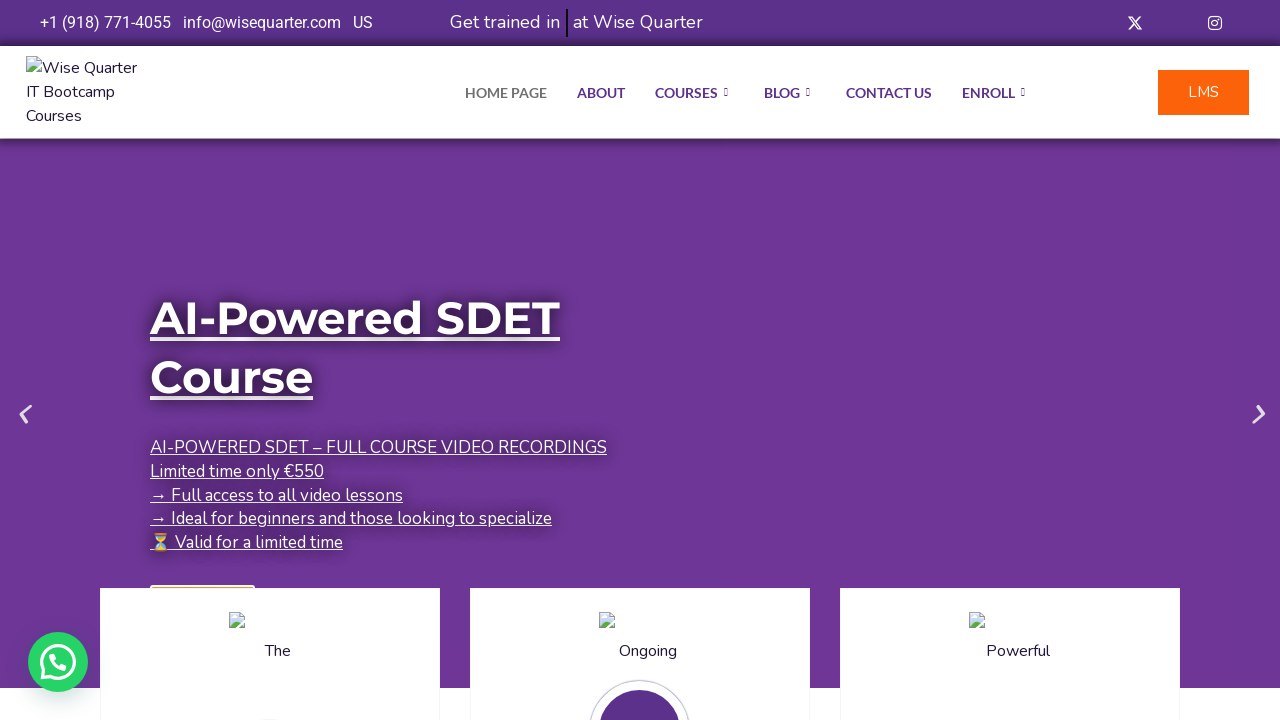